Tests click functionality by clicking "Add Element" button and verifying a new element appears

Starting URL: https://the-internet.herokuapp.com/add_remove_elements/

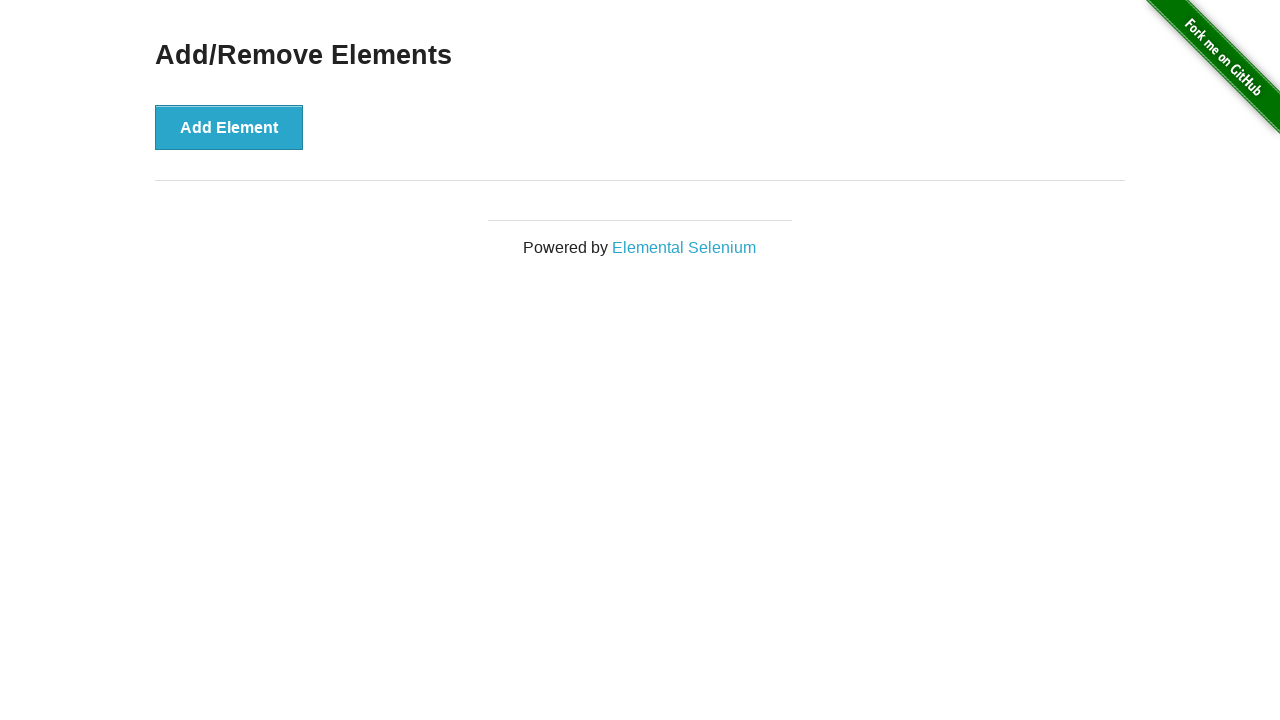

Page loaded with networkidle state
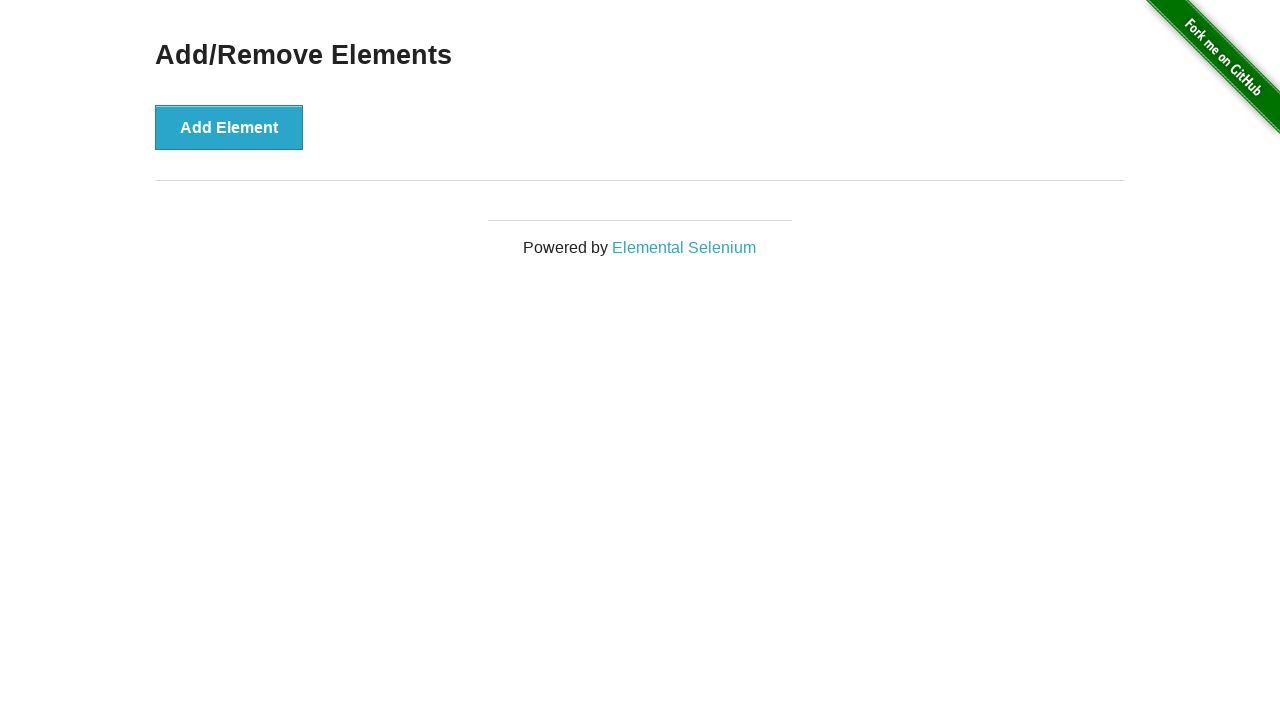

Verified no manually added elements exist initially
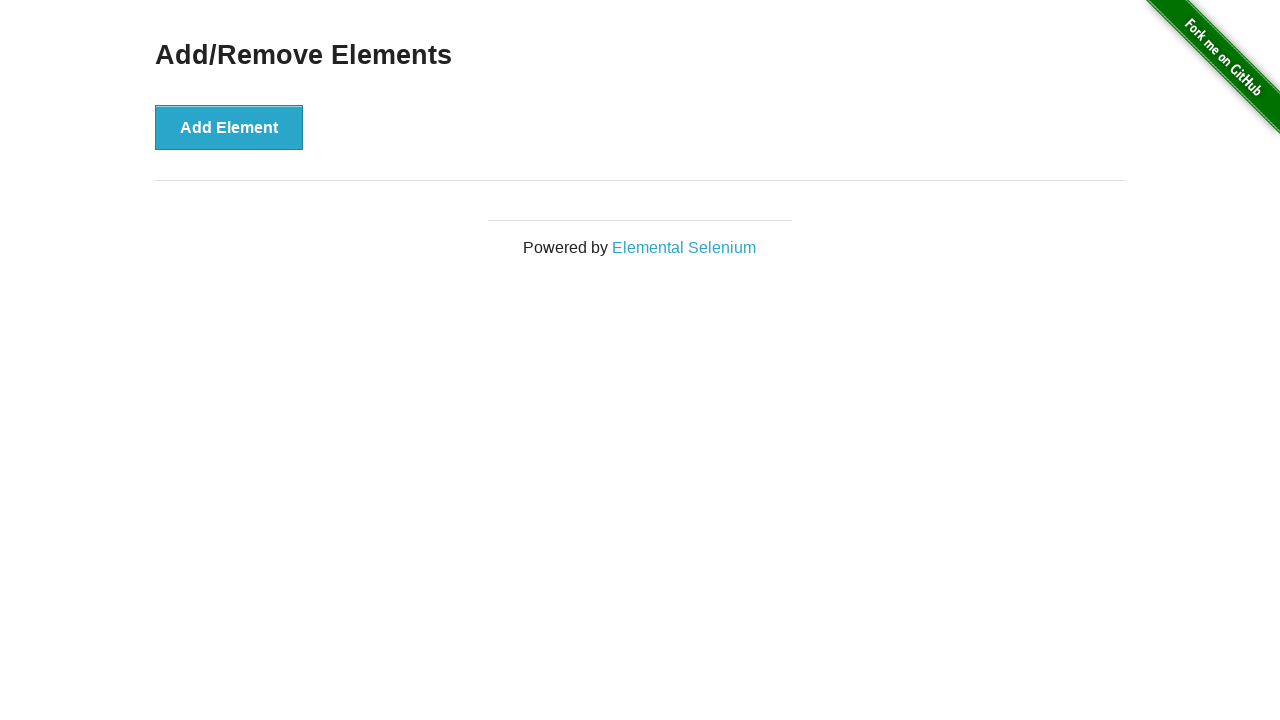

Clicked 'Add Element' button at (229, 127) on button:has-text('Add Element')
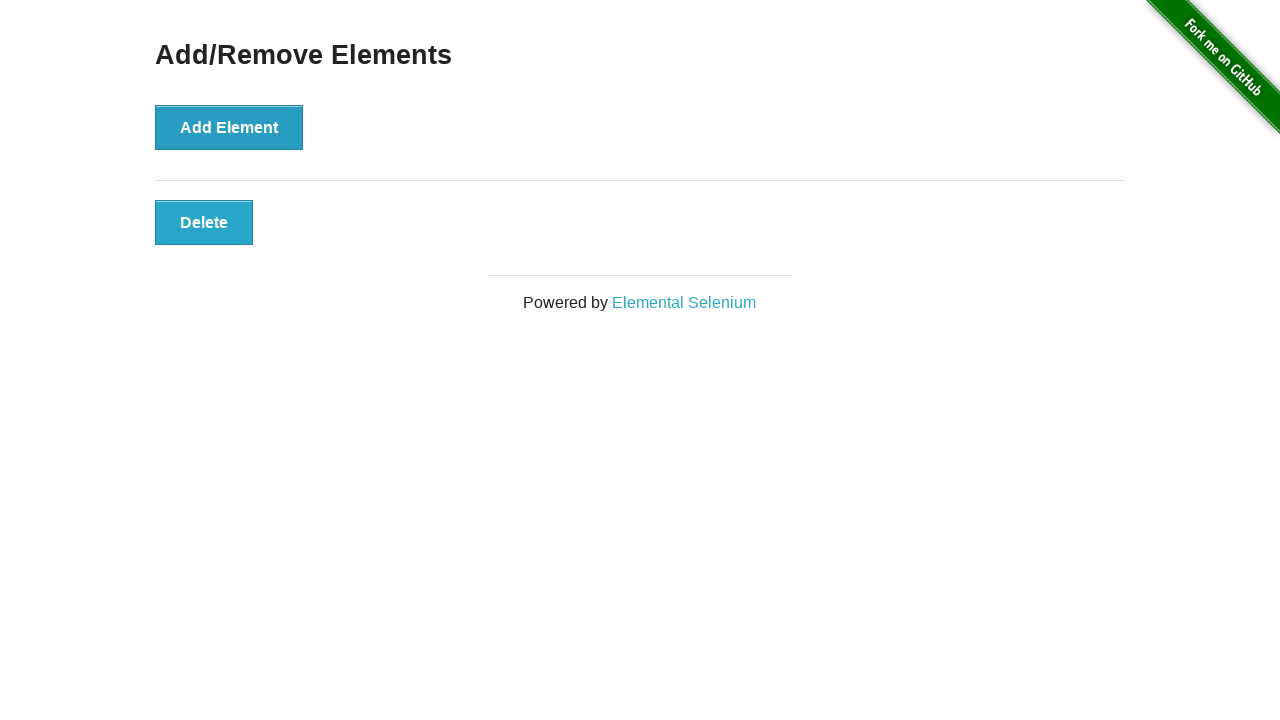

Verified new element was added successfully
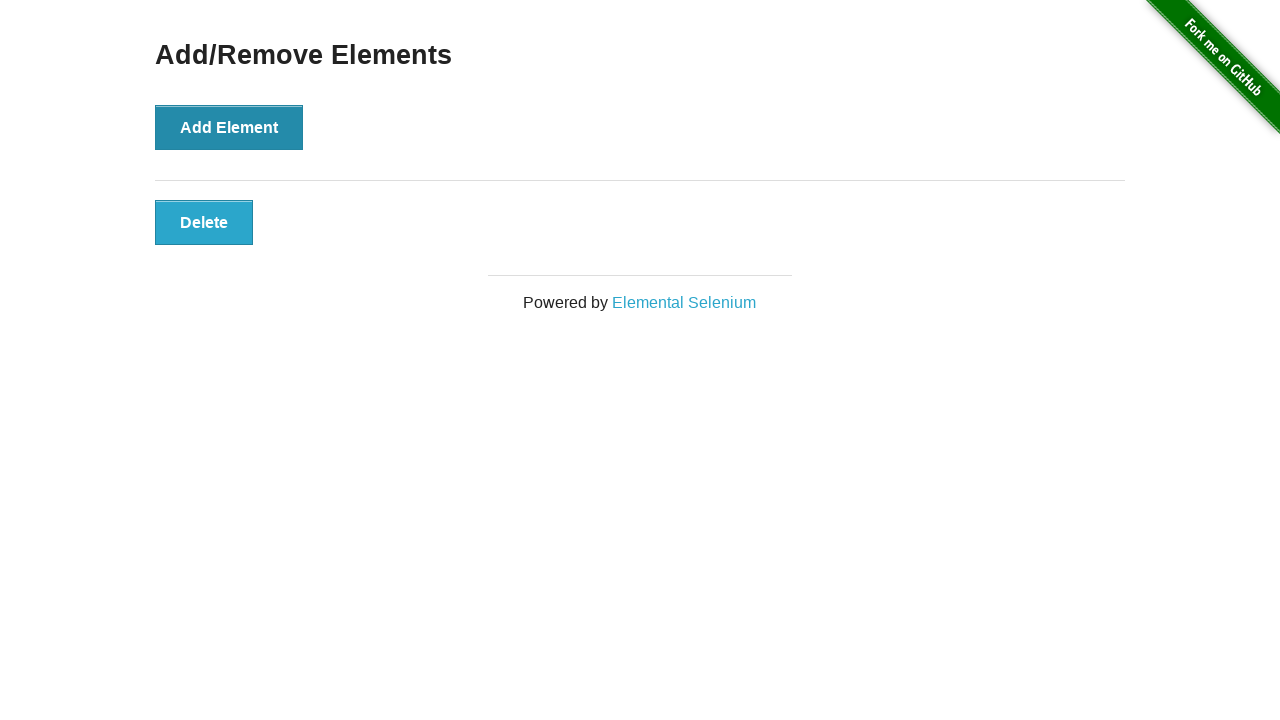

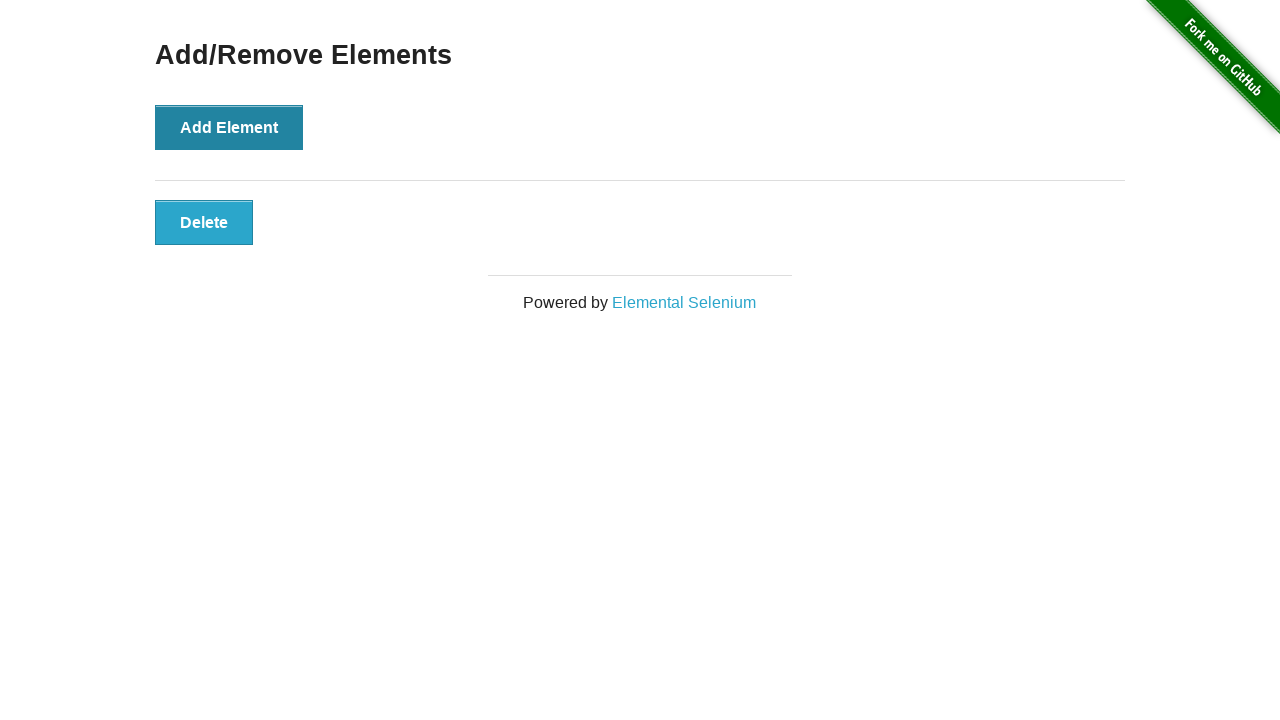